Navigates to posts page, clicks login, enters username in the form field and then clears it

Starting URL: http://training.skillo-bg.com:4300/posts/all

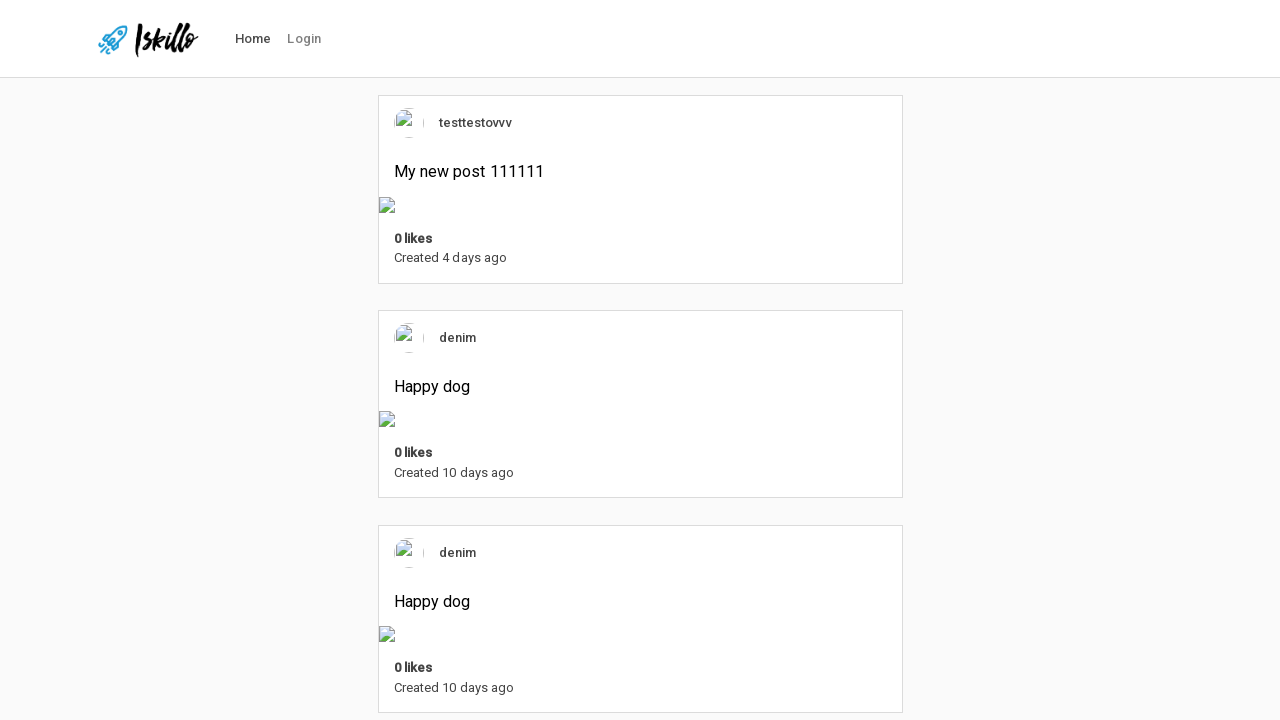

Navigated to posts page
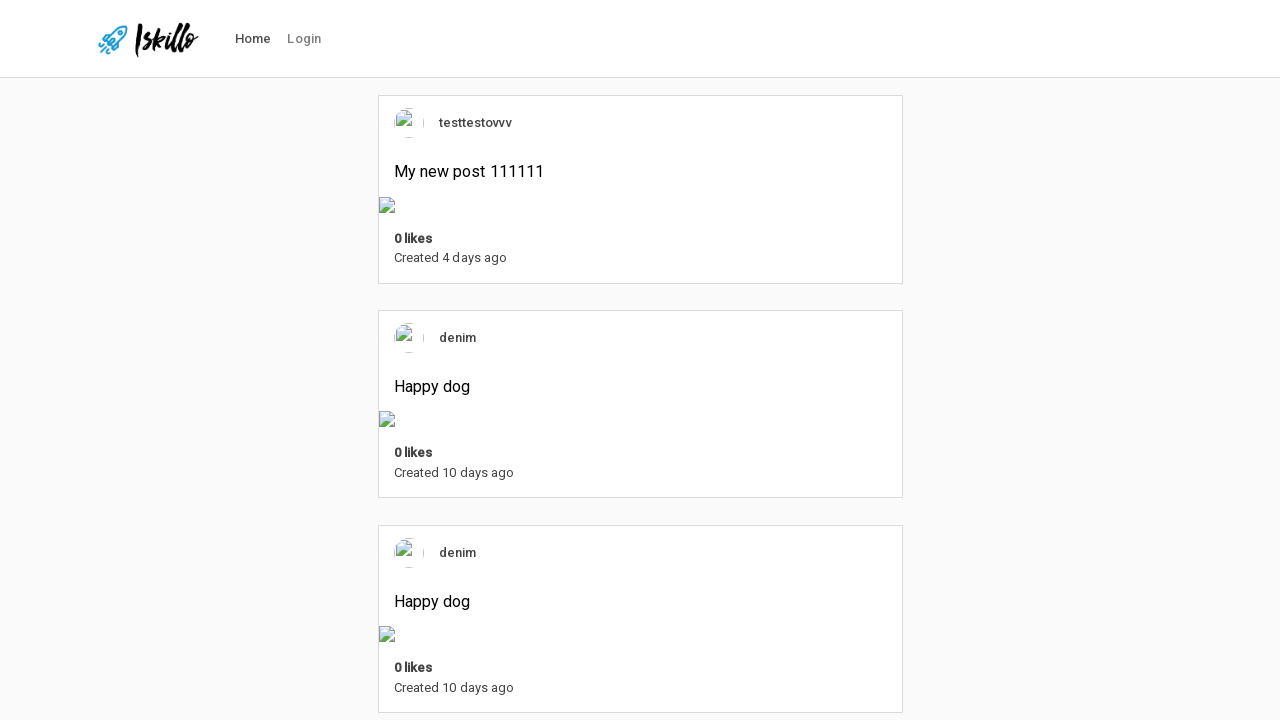

Located login link
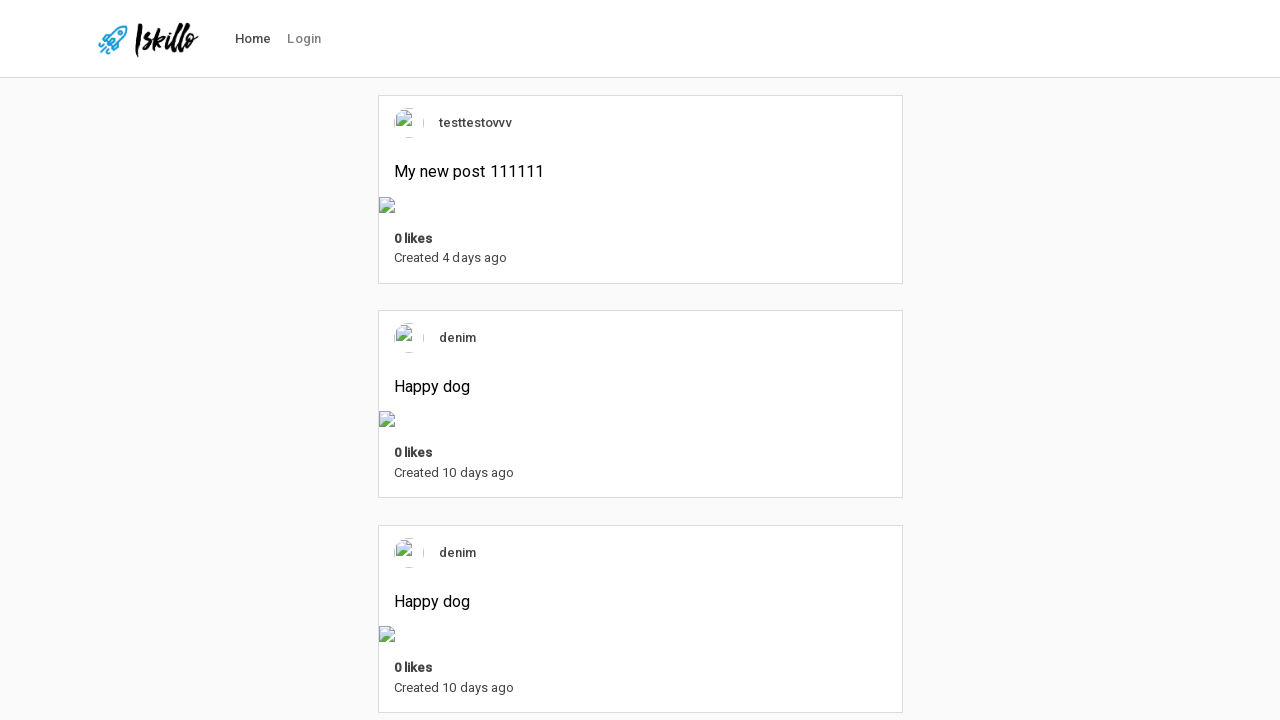

Retrieved login link text: Login
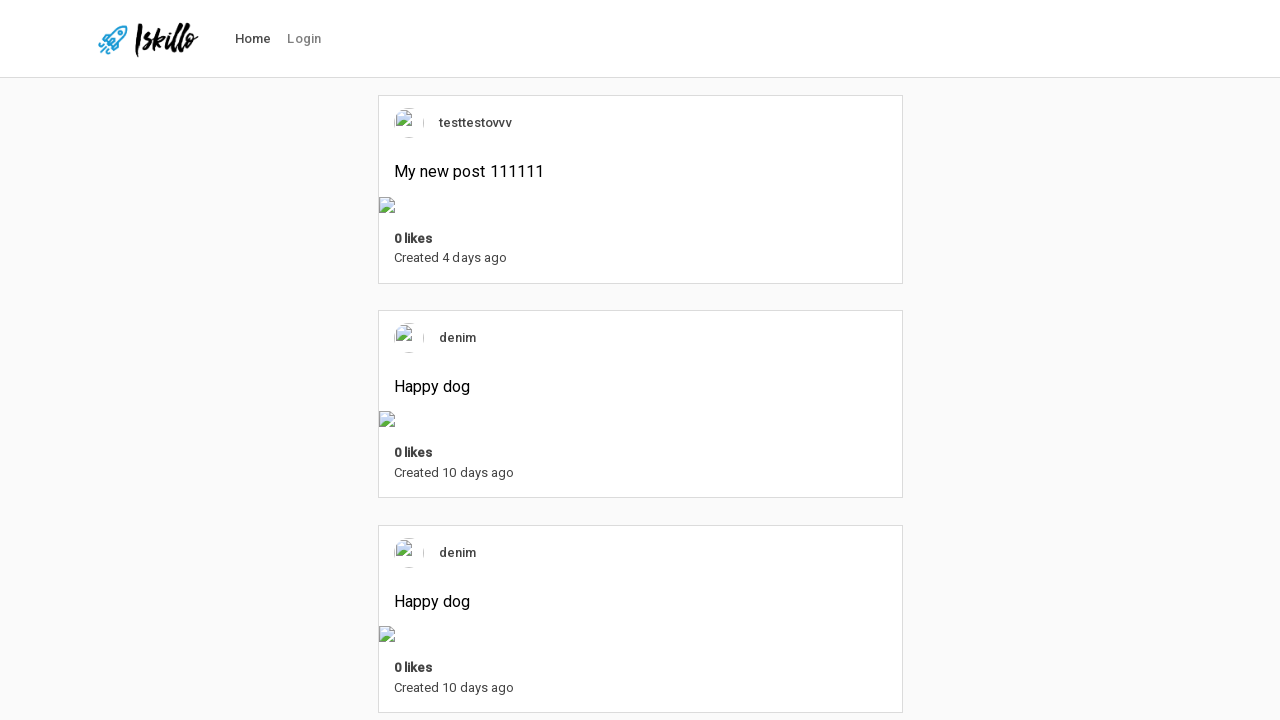

Clicked login link at (304, 39) on #nav-link-login
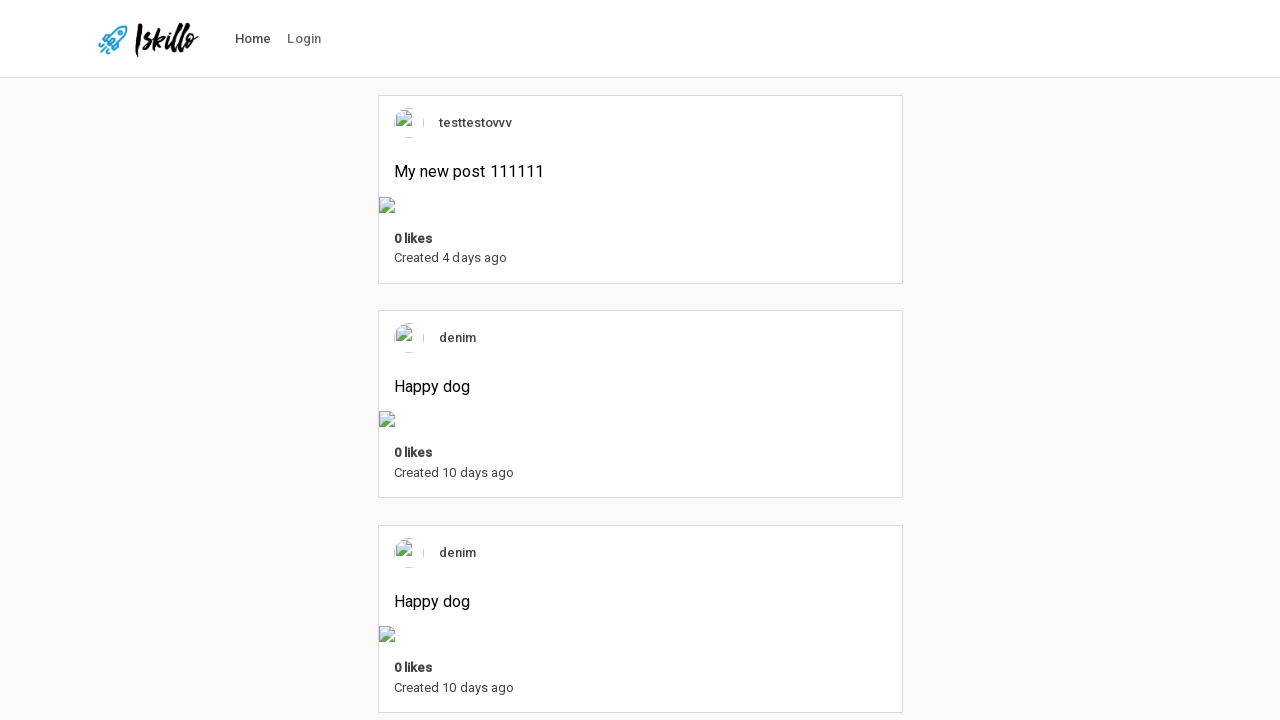

Located username input field
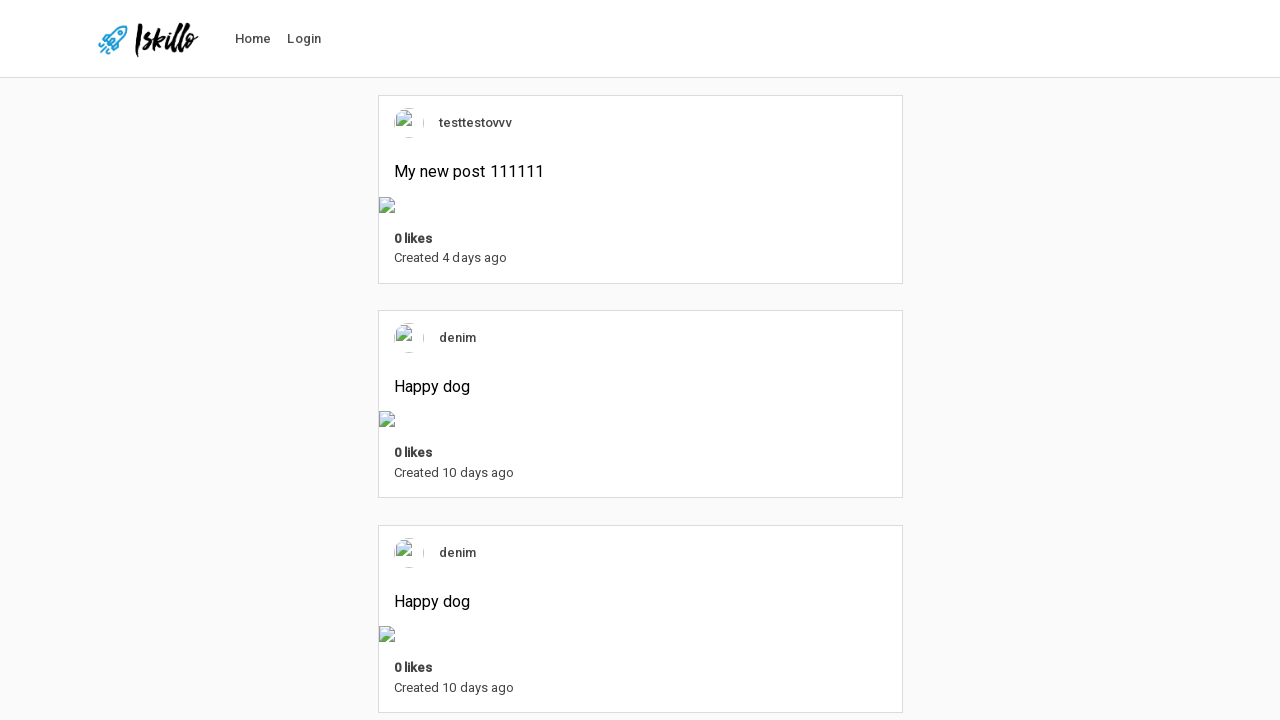

Filled username field with 'Vidko' on #defaultLoginFormUsername
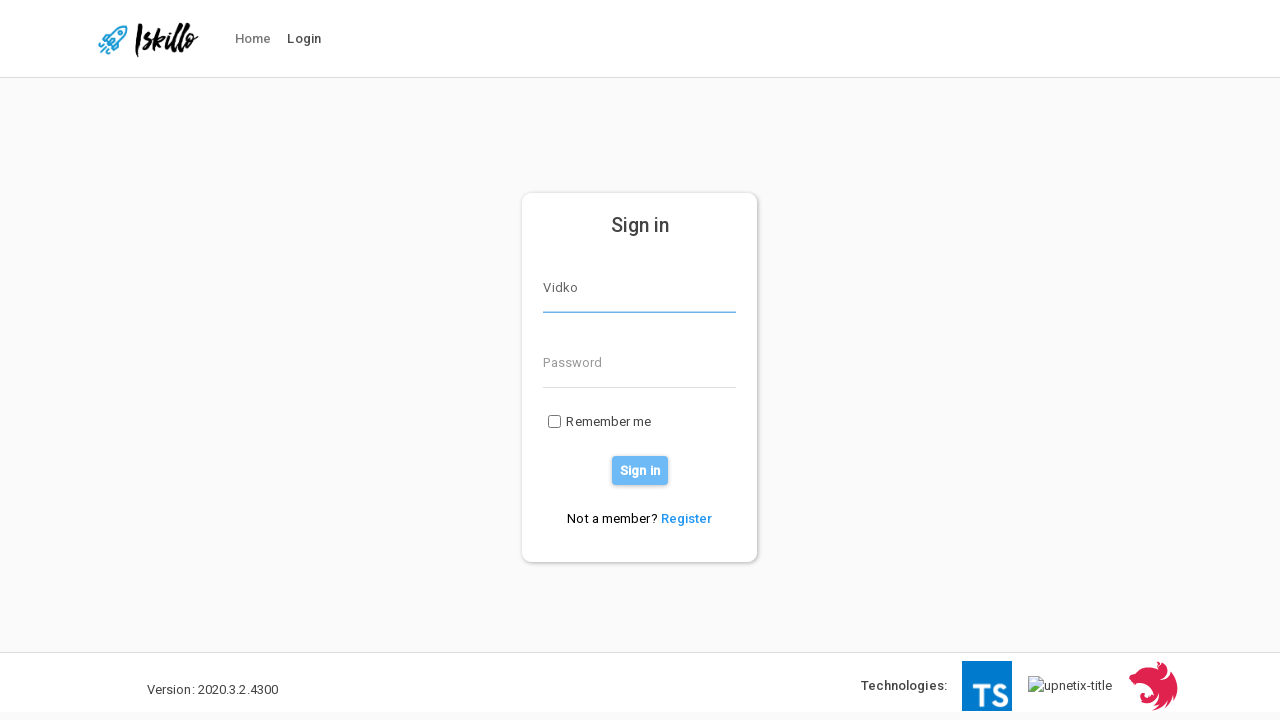

Cleared username field on #defaultLoginFormUsername
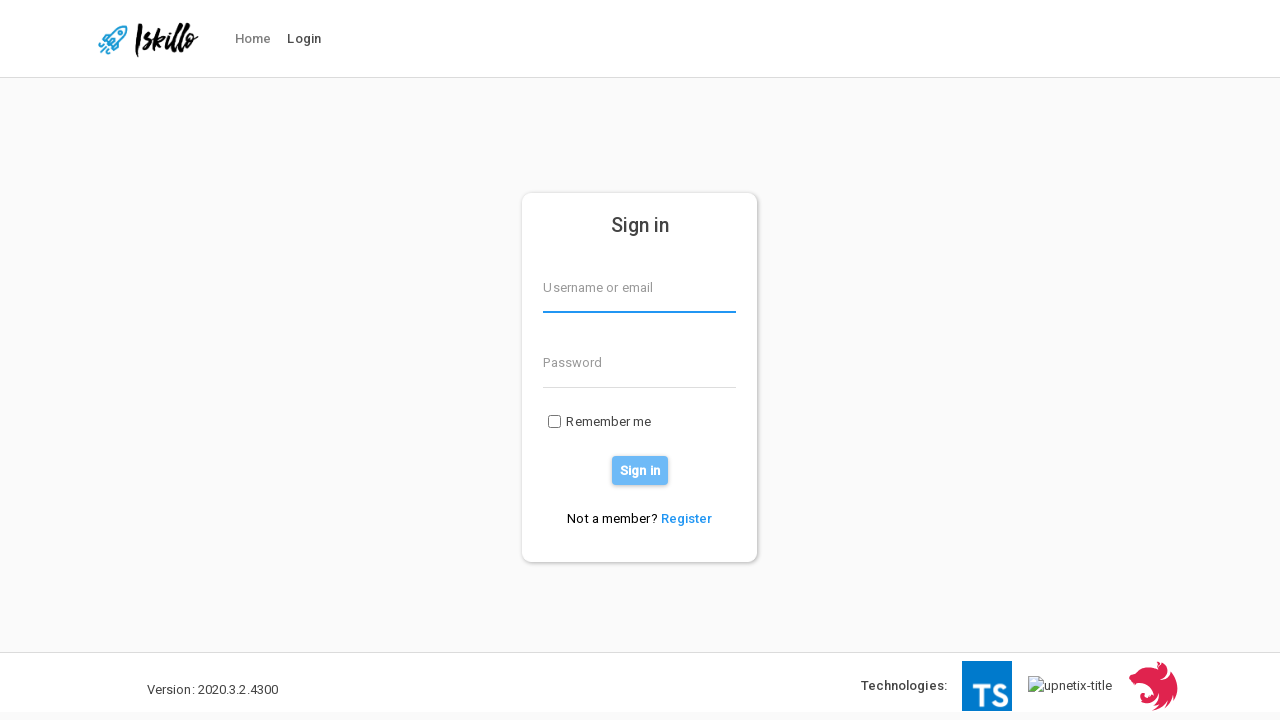

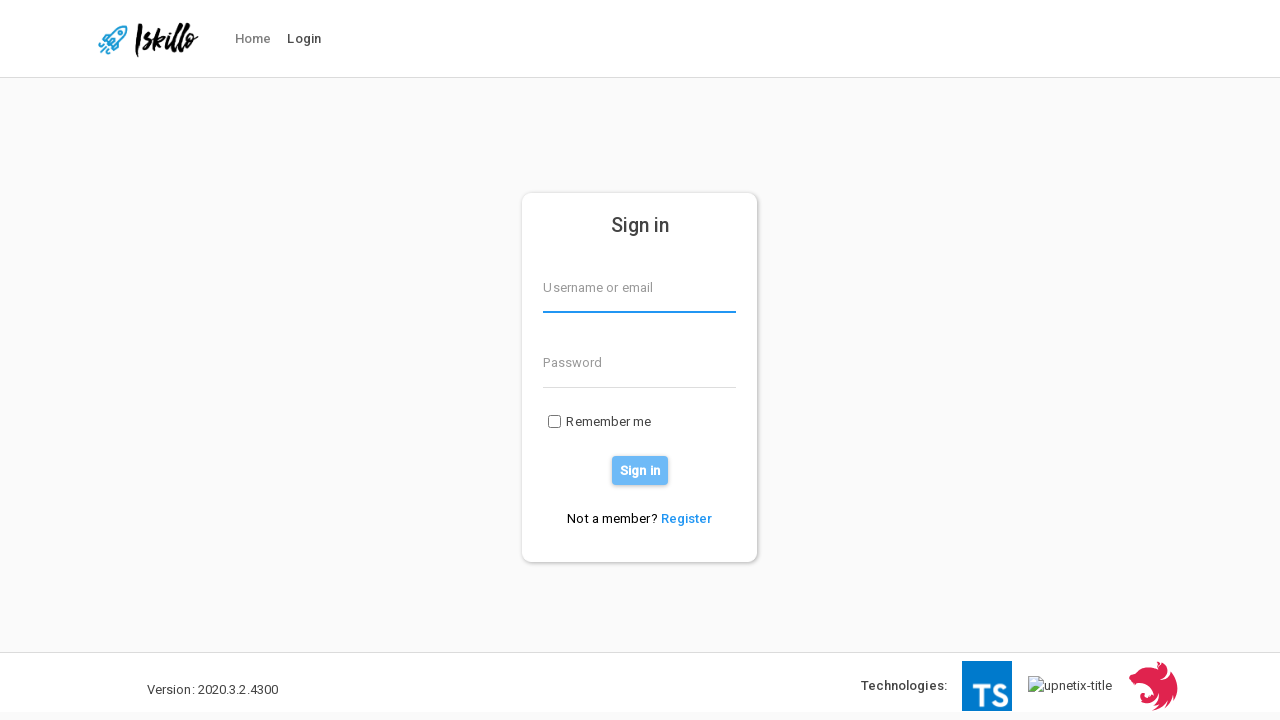